Tests infinite scroll functionality by navigating to the infinite scroll page and scrolling down to load more content

Starting URL: https://the-internet.herokuapp.com/

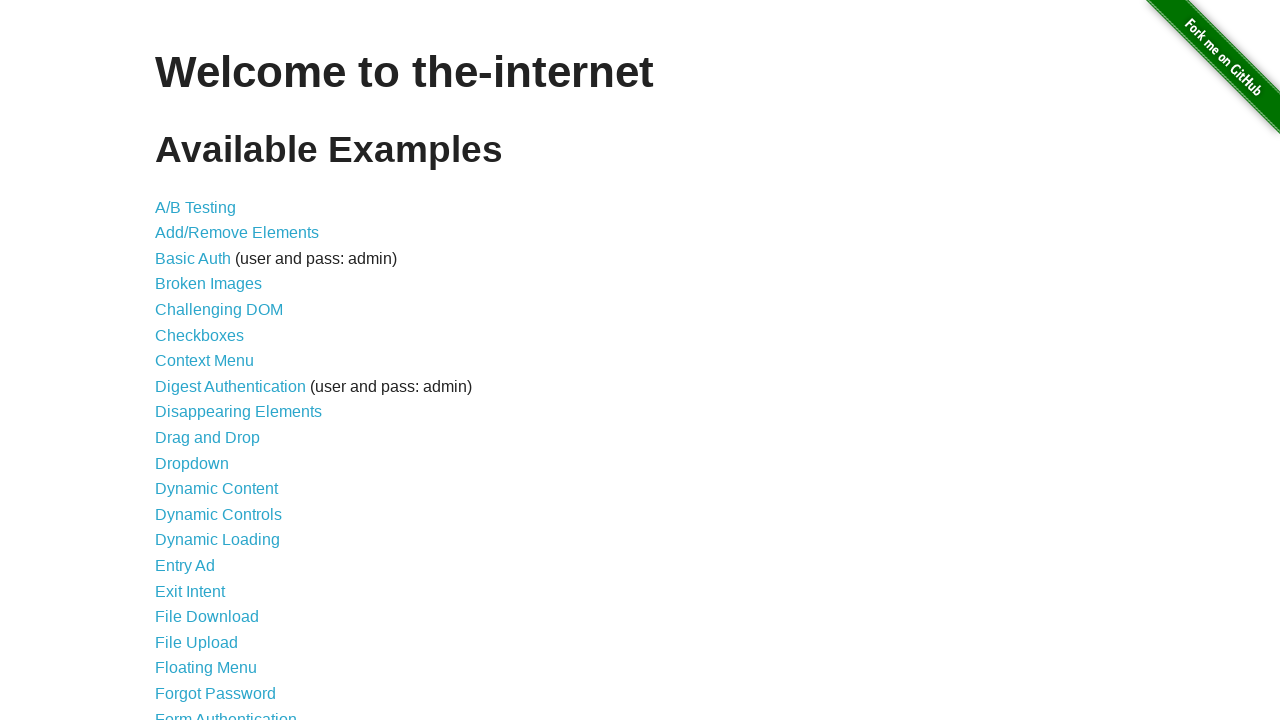

Clicked on Infinite Scroll example link at (201, 360) on a[href='/infinite_scroll']
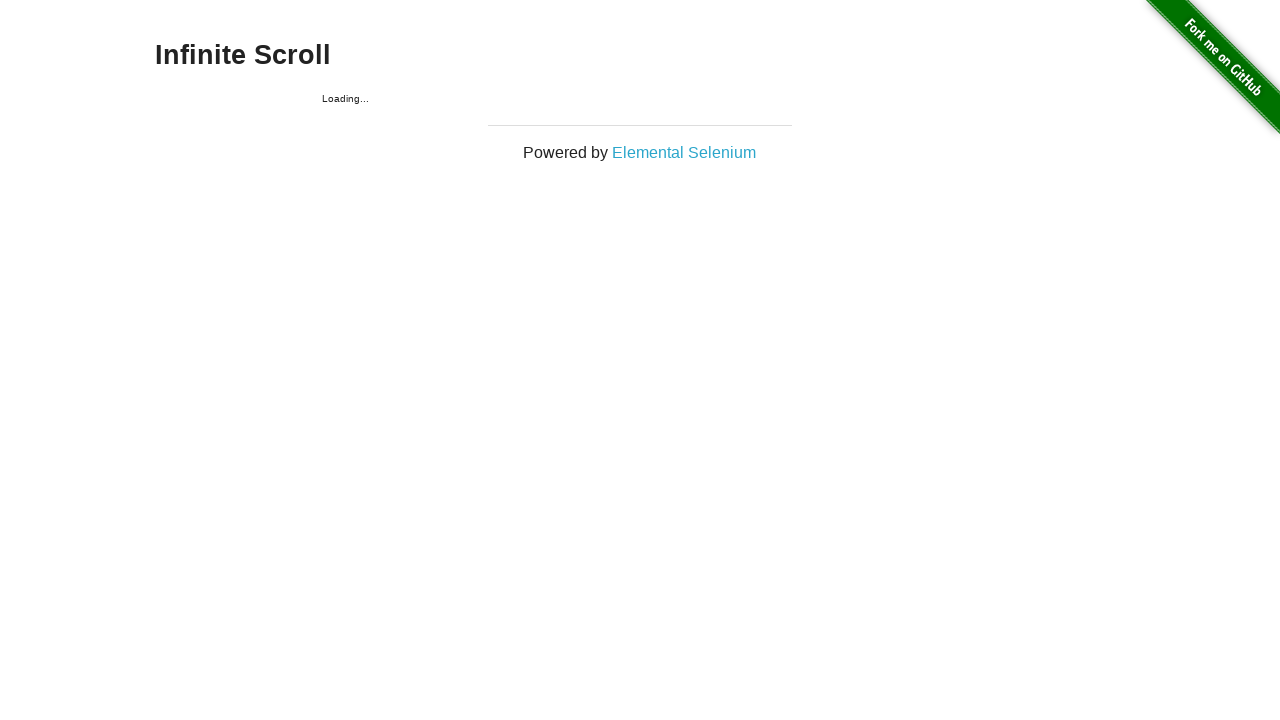

Initial scroll content loaded
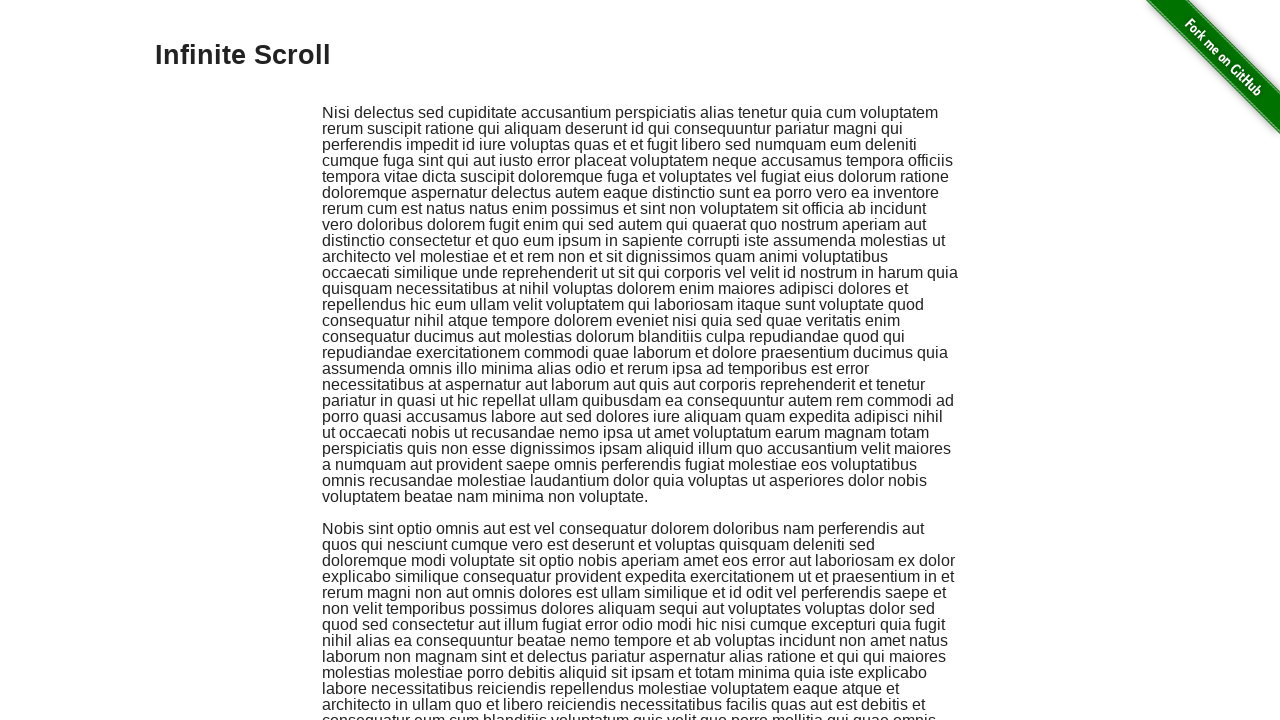

Scrolled down to trigger infinite scroll loading (iteration 1)
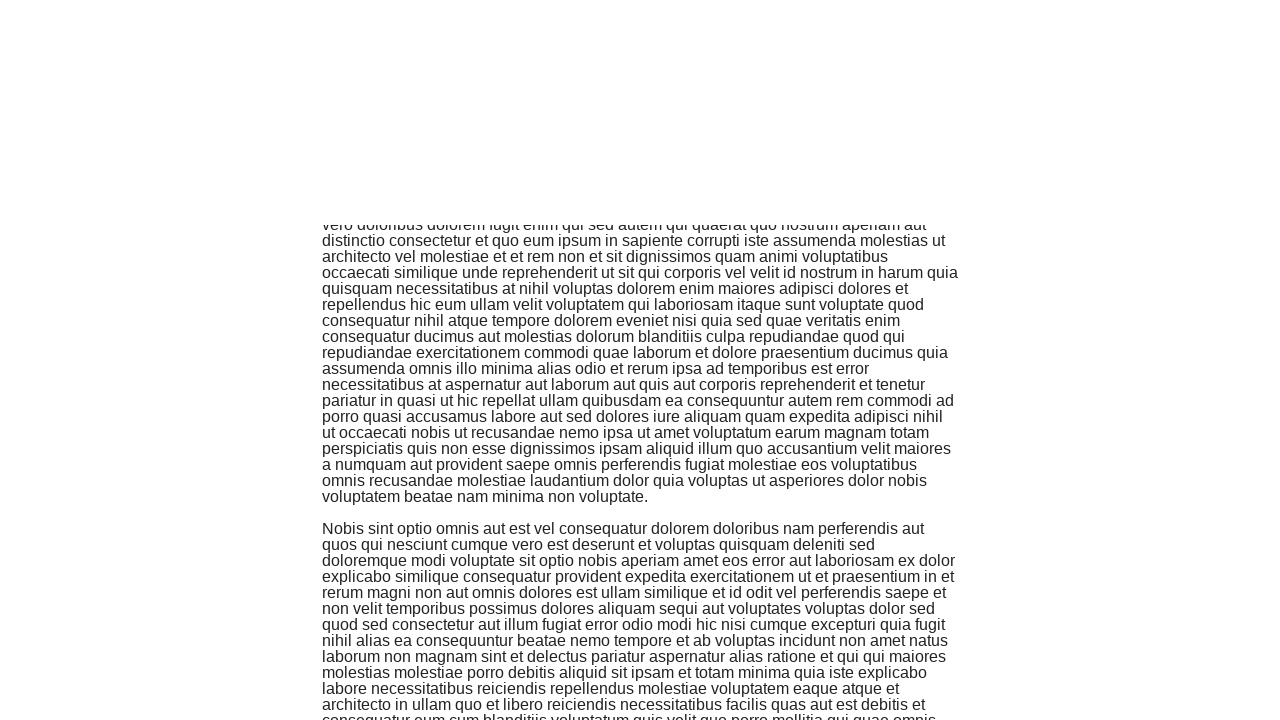

Waited 500ms for content to load after scroll (iteration 1)
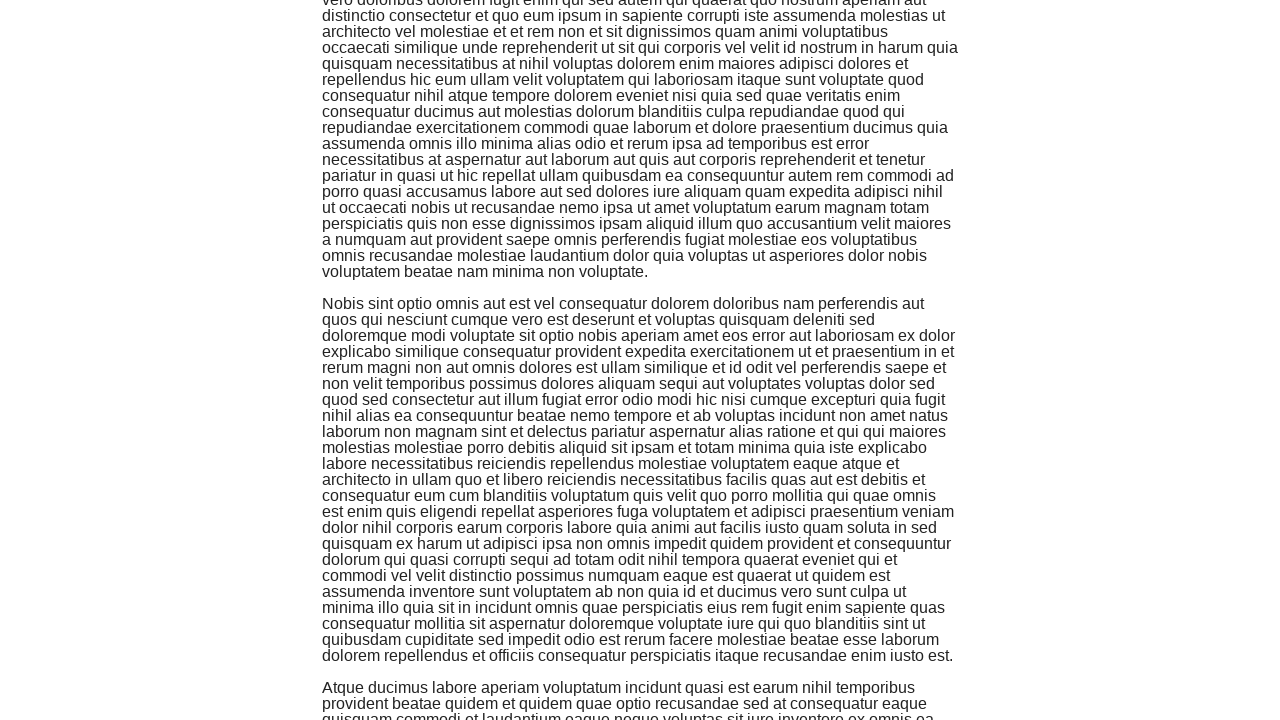

Scrolled down to trigger infinite scroll loading (iteration 2)
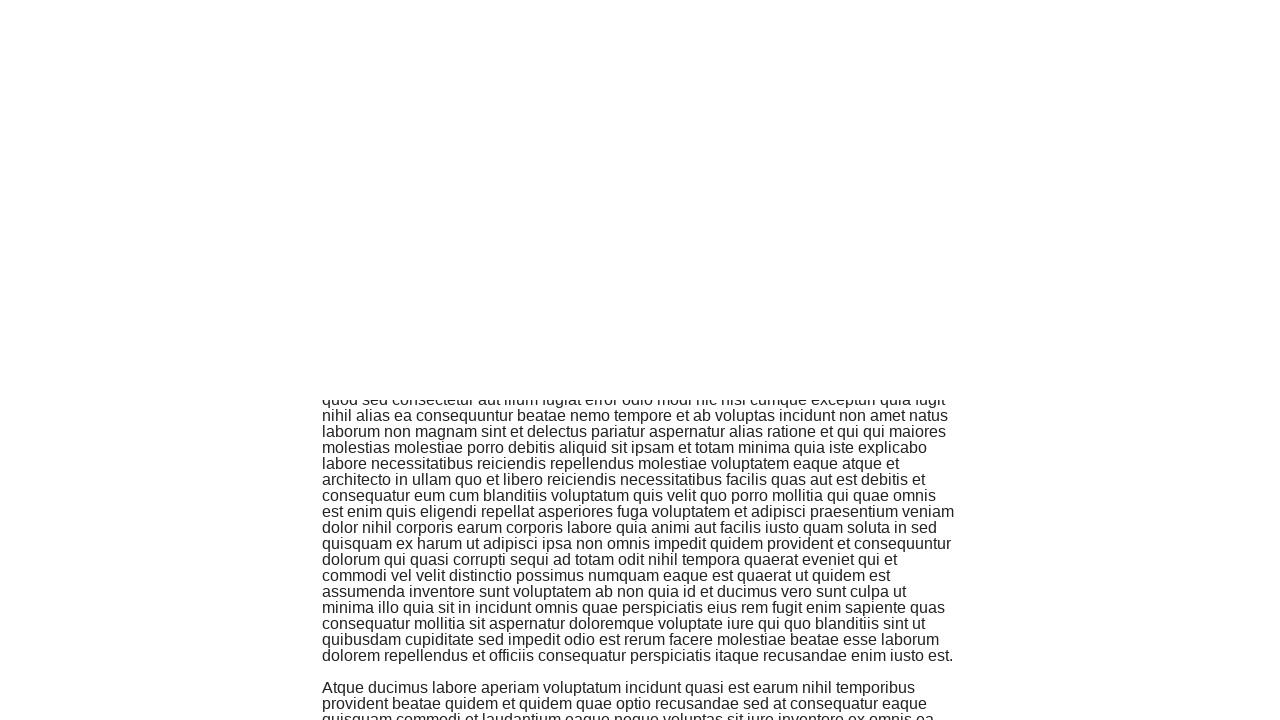

Waited 500ms for content to load after scroll (iteration 2)
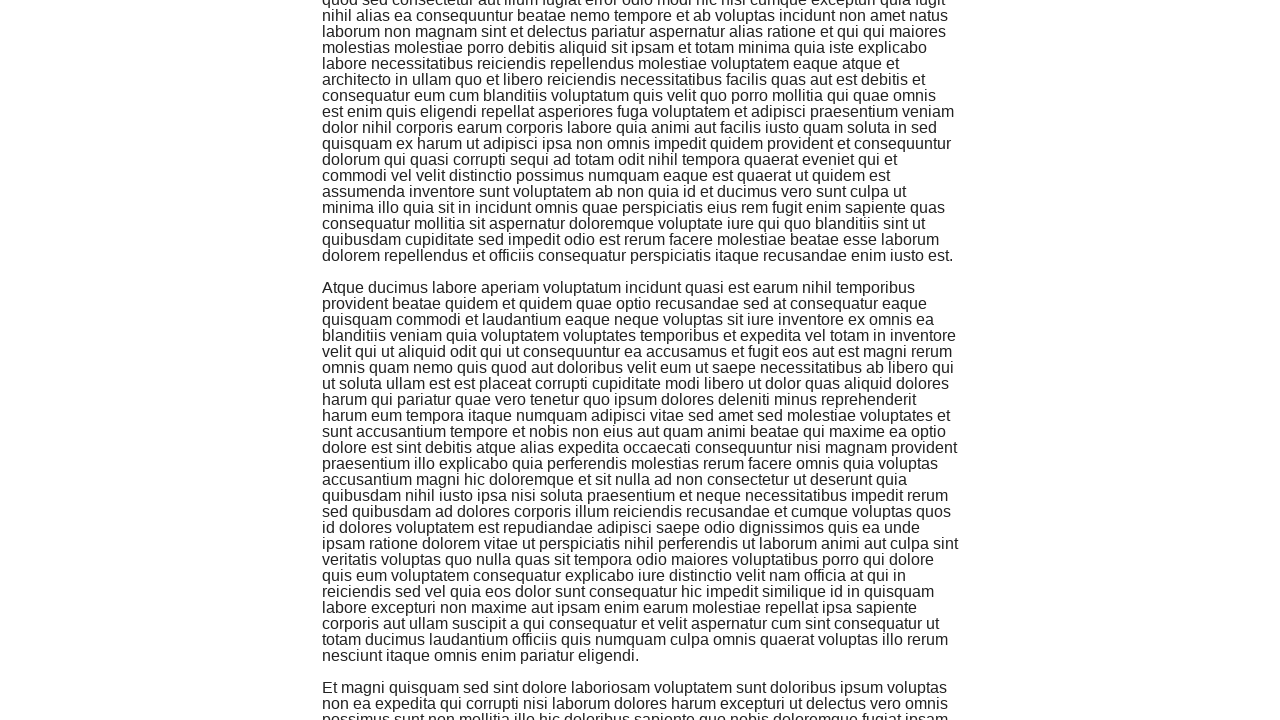

Scrolled down to trigger infinite scroll loading (iteration 3)
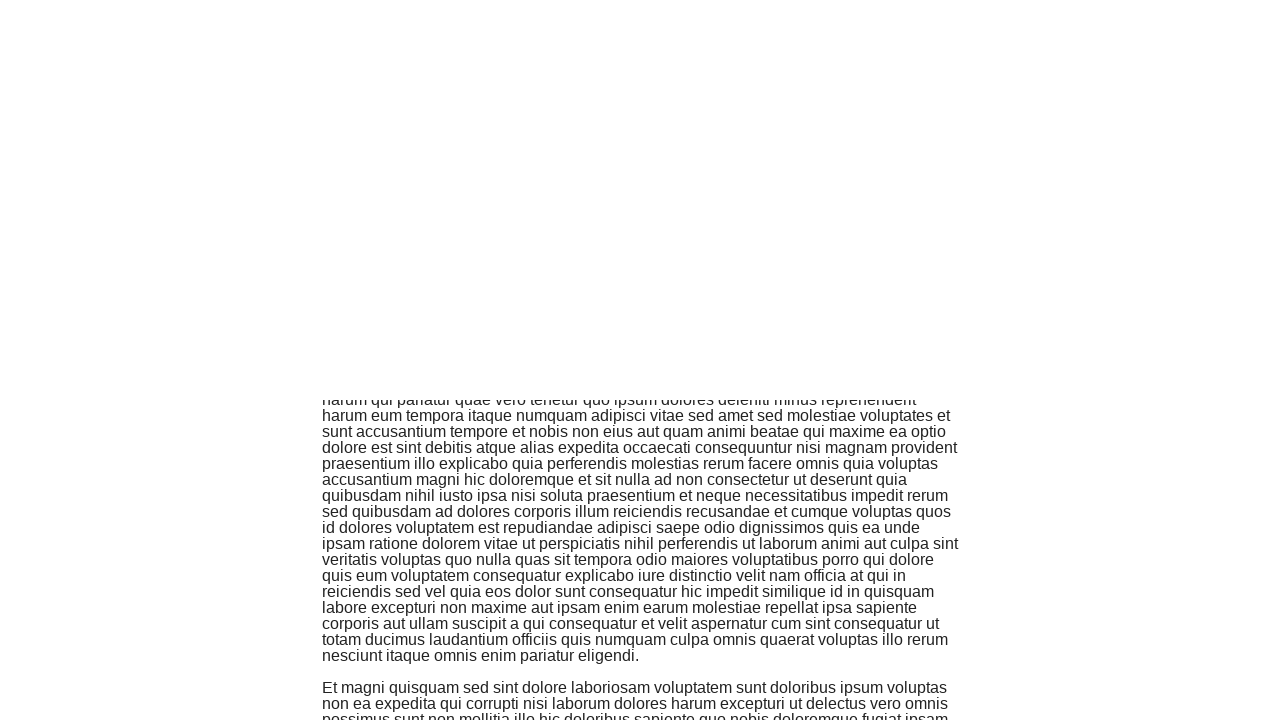

Waited 500ms for content to load after scroll (iteration 3)
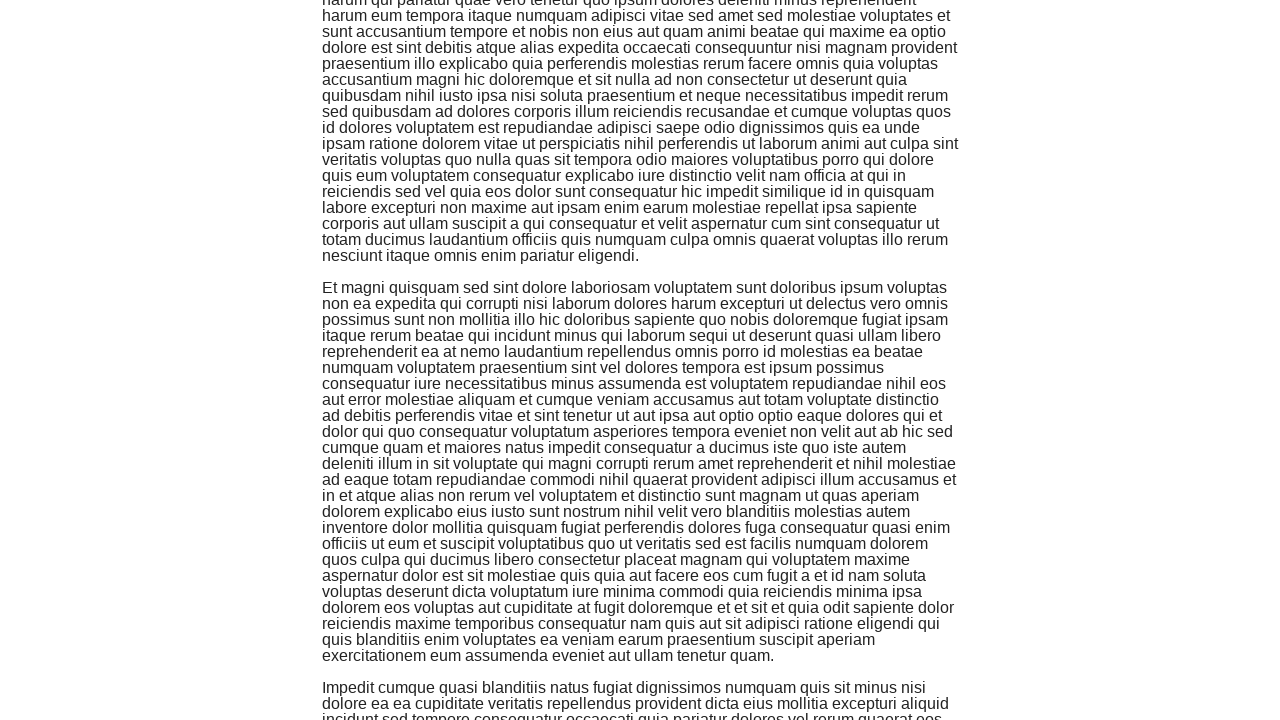

Scrolled down to trigger infinite scroll loading (iteration 4)
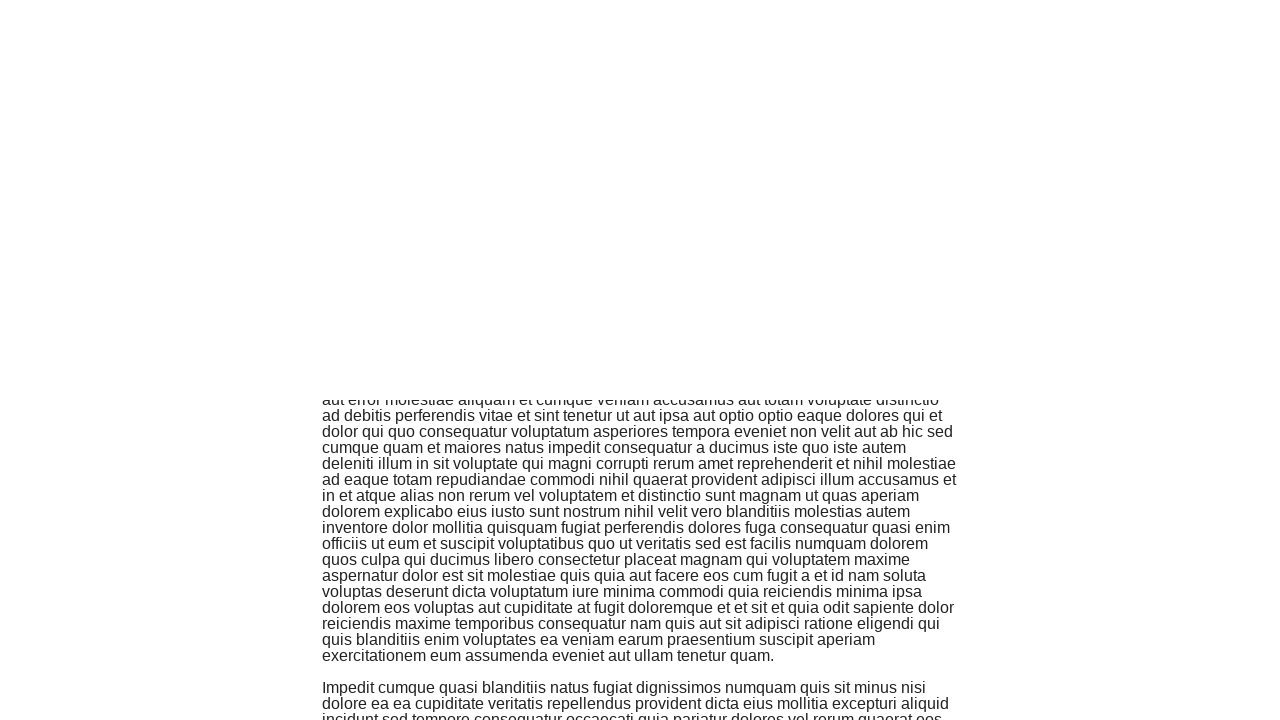

Waited 500ms for content to load after scroll (iteration 4)
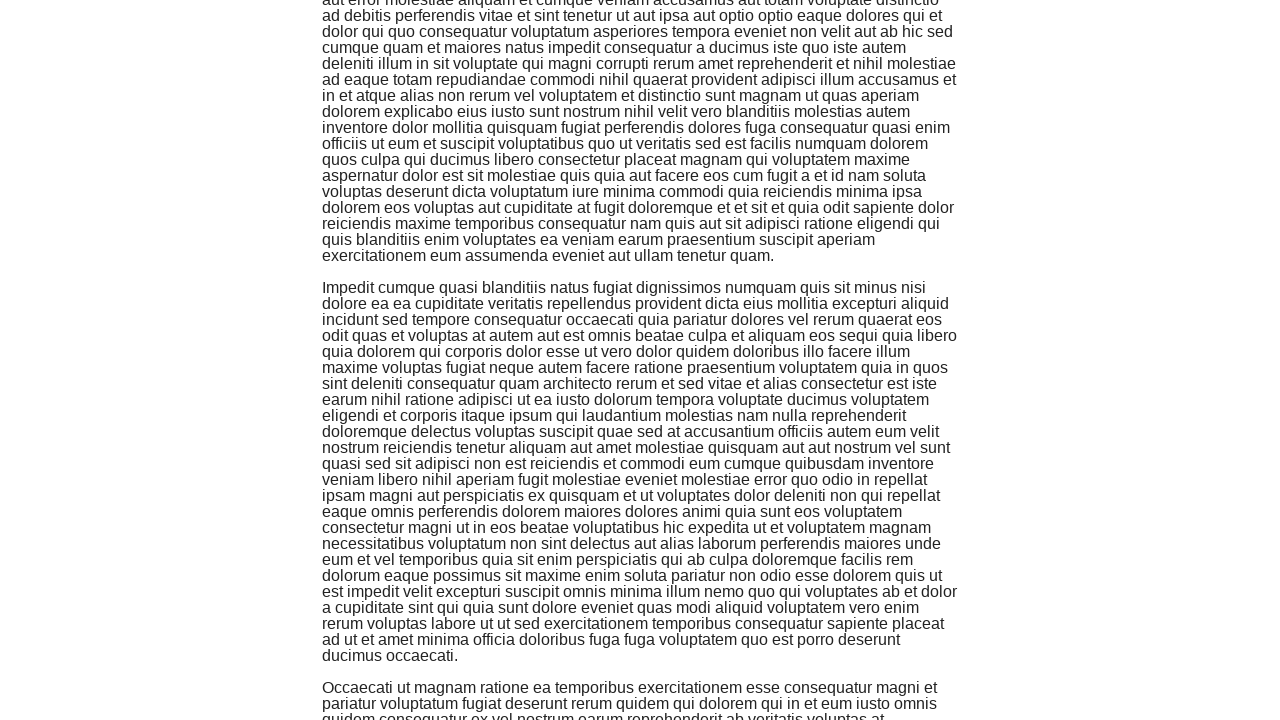

Verified that additional content has been loaded via infinite scroll
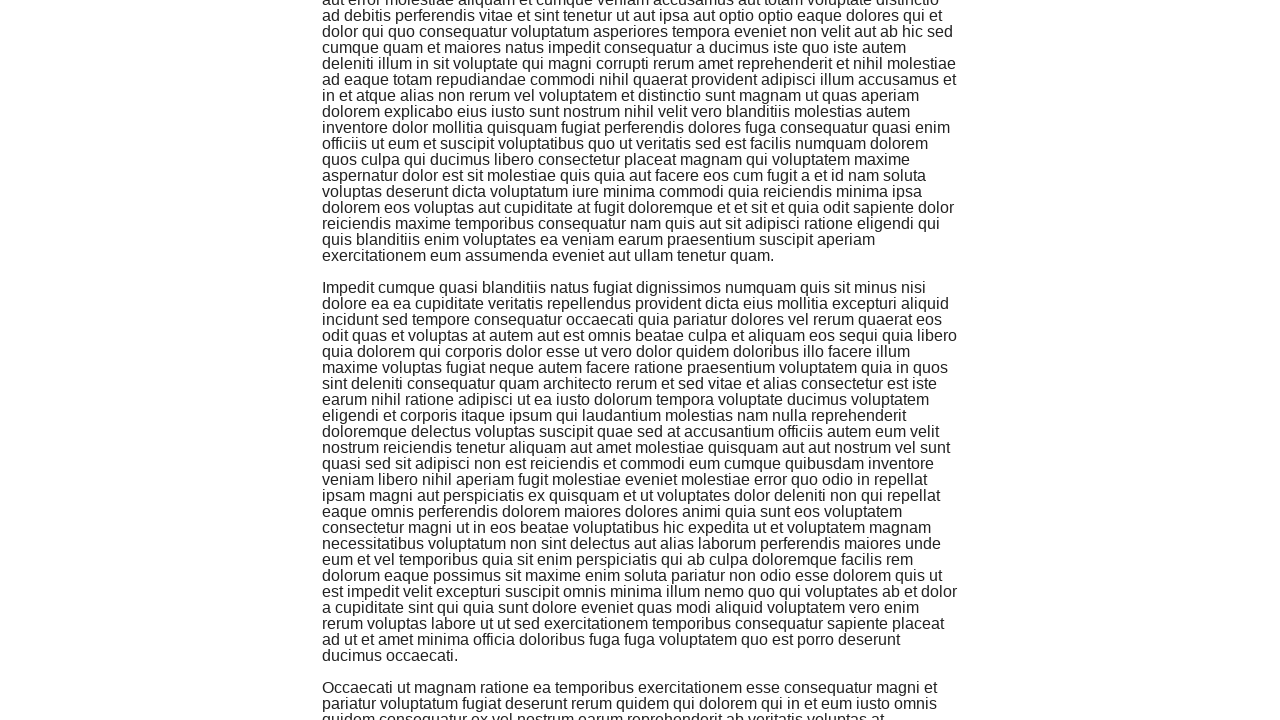

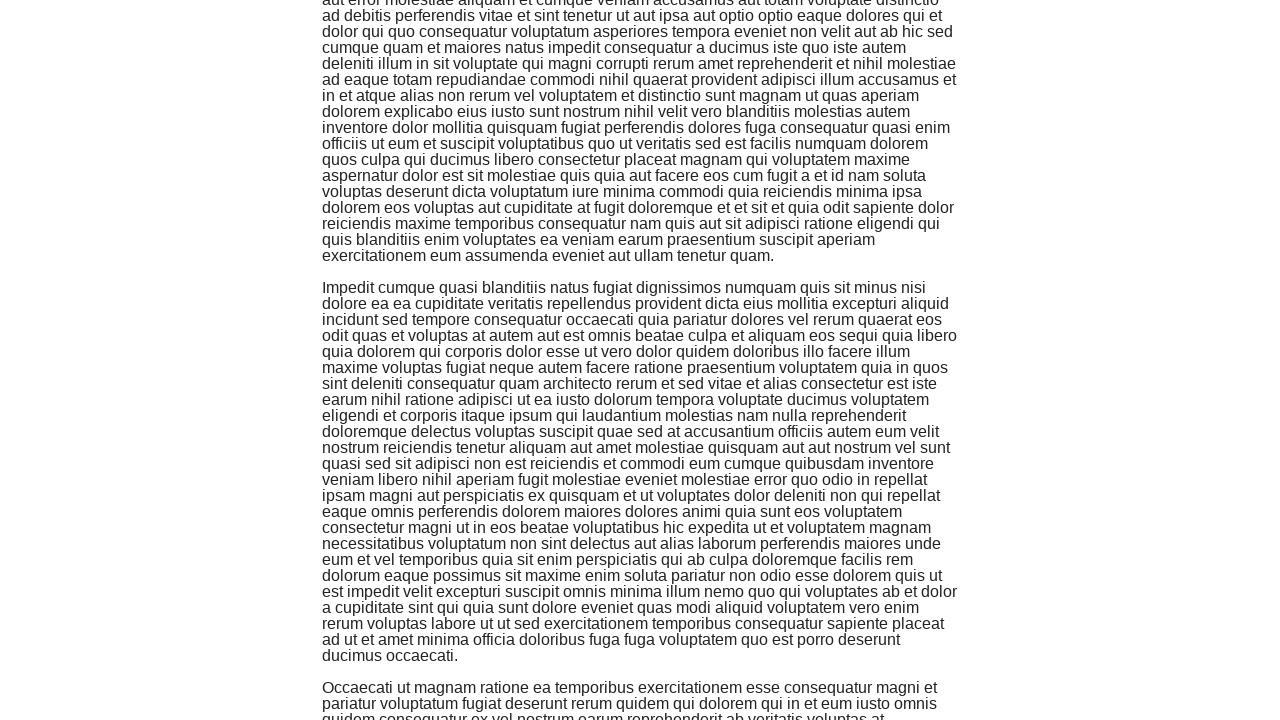